Navigates to Booking.com homepage

Starting URL: https://www.booking.com/

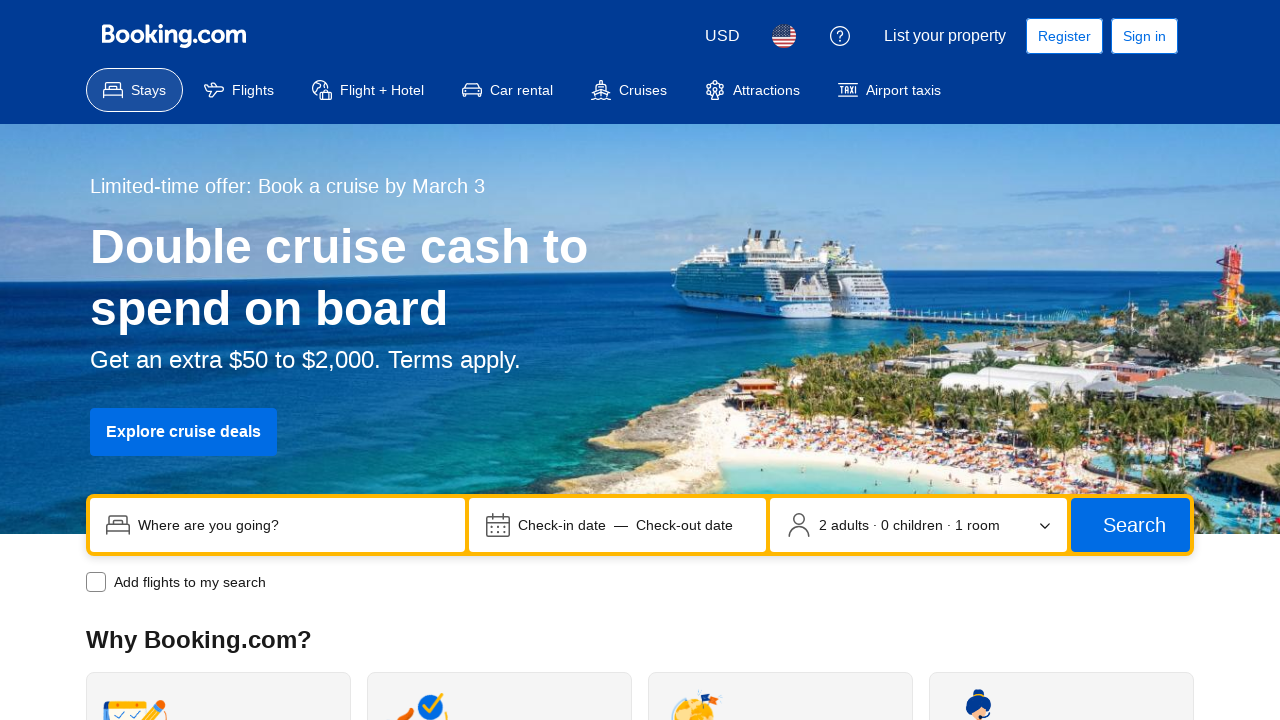

Navigated to Booking.com homepage
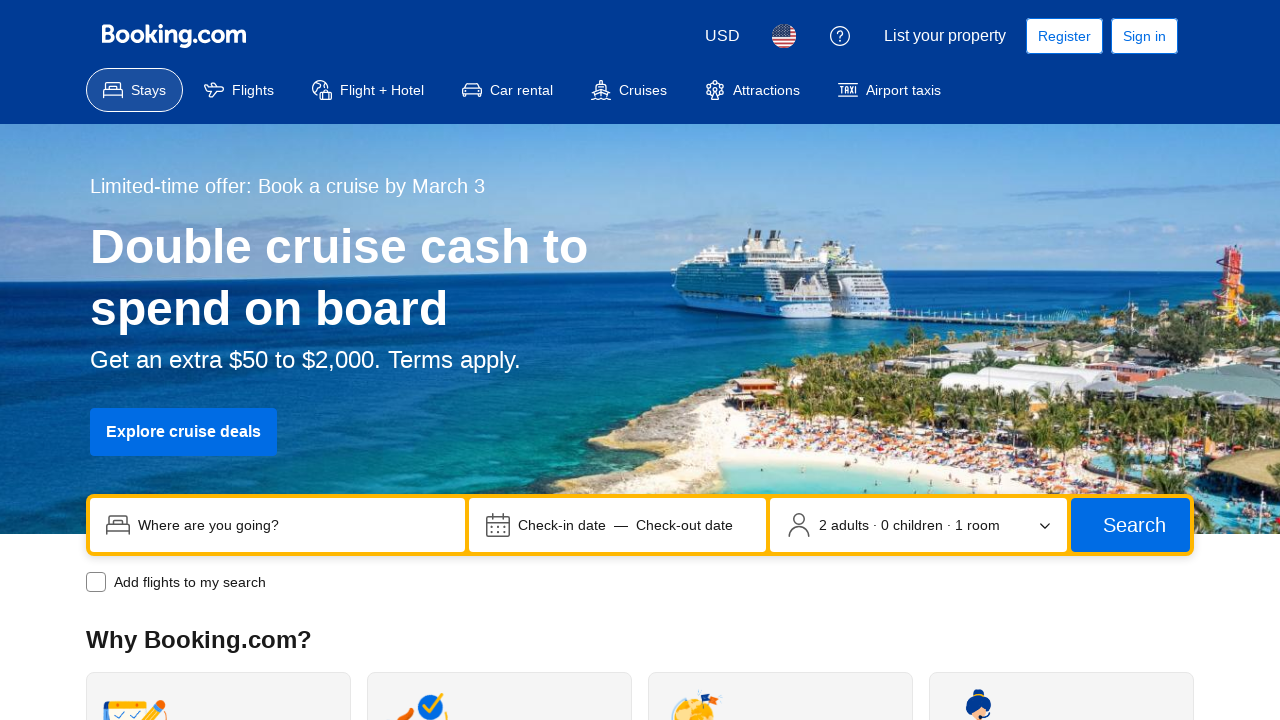

Page loaded with domcontentloaded state
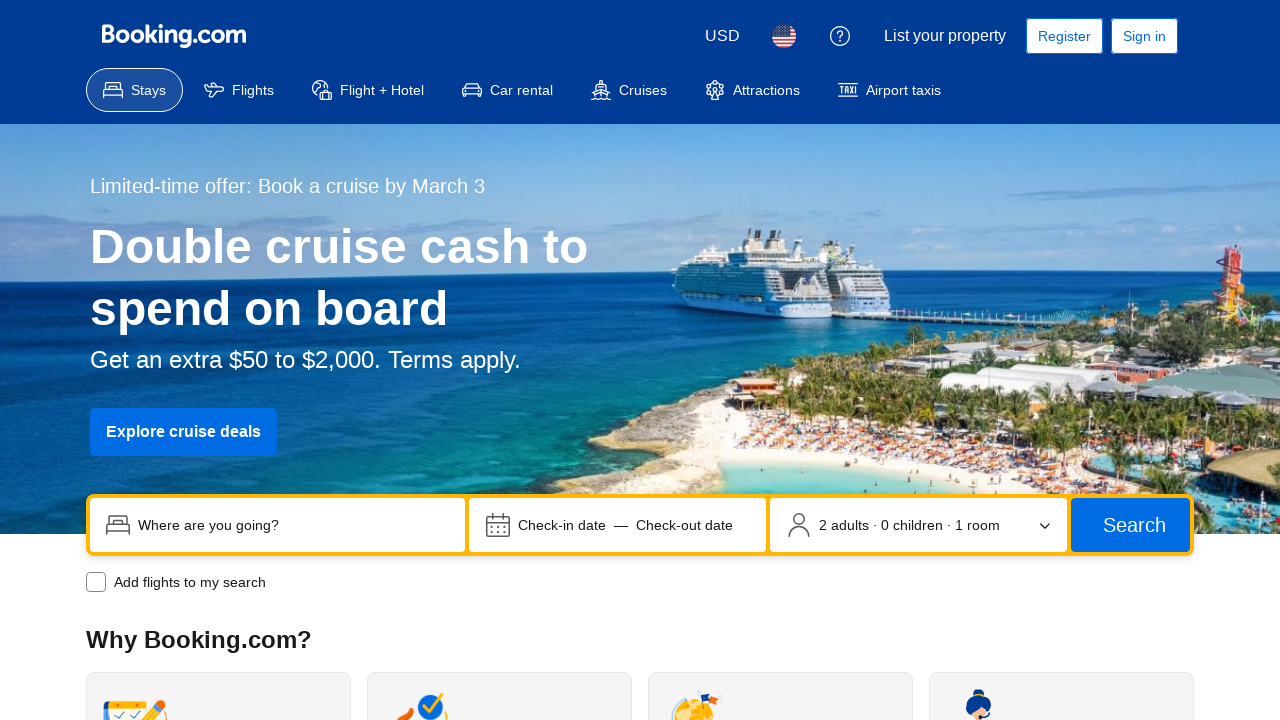

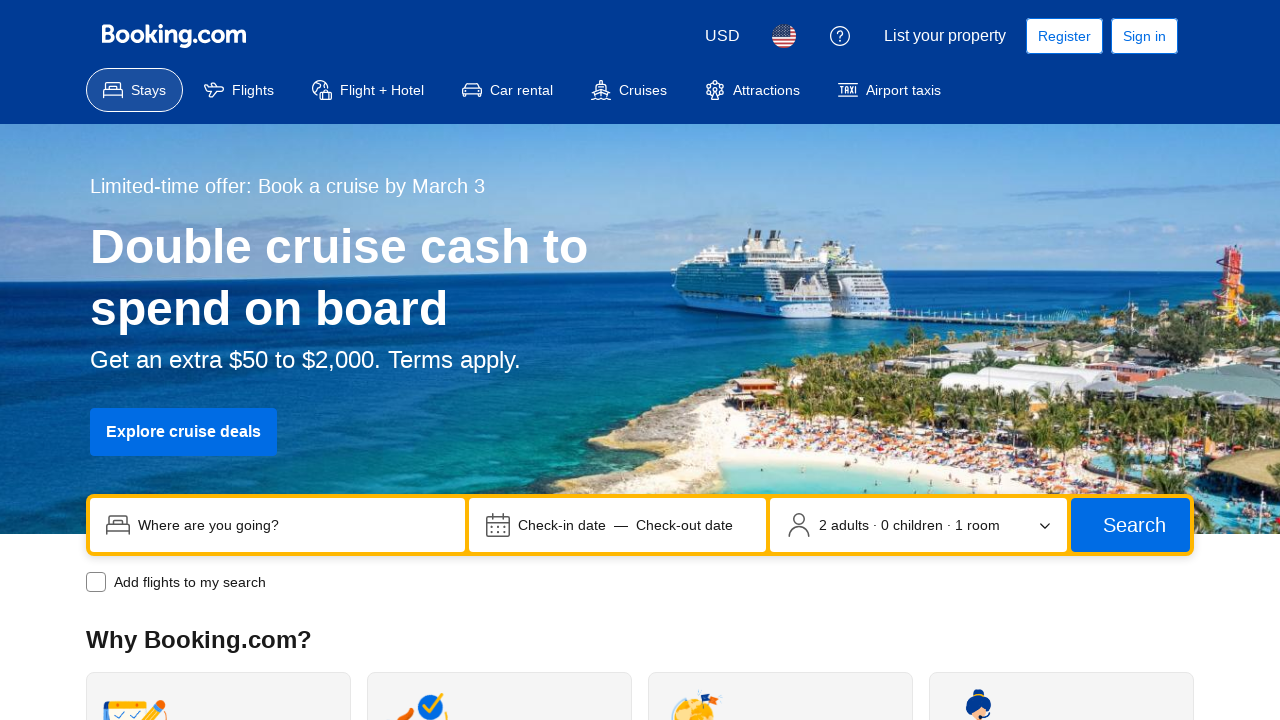